Tests ID validation on the smartkyc website by entering an ID number and clicking the verify button to check if the record exists

Starting URL: https://smartkyc.ikejaelectric.com/nin_meter_link.xhtml

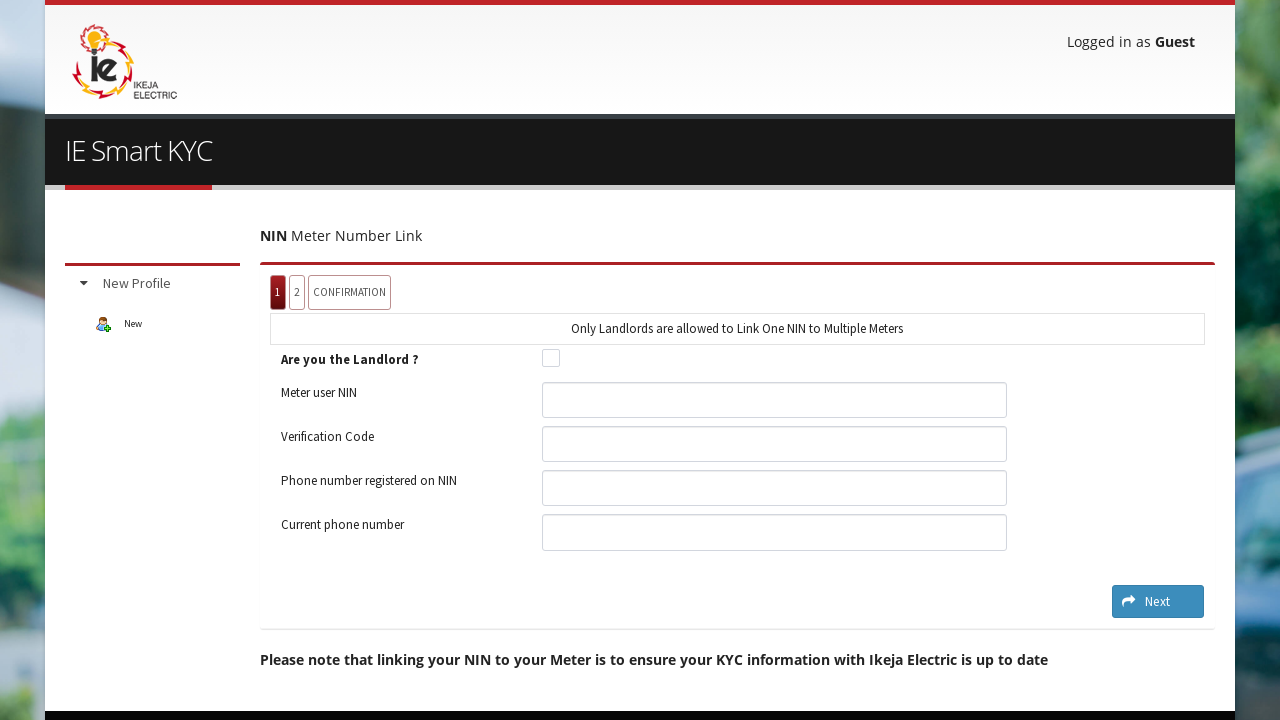

Filled NIN field with test ID '12345678901' on #nin
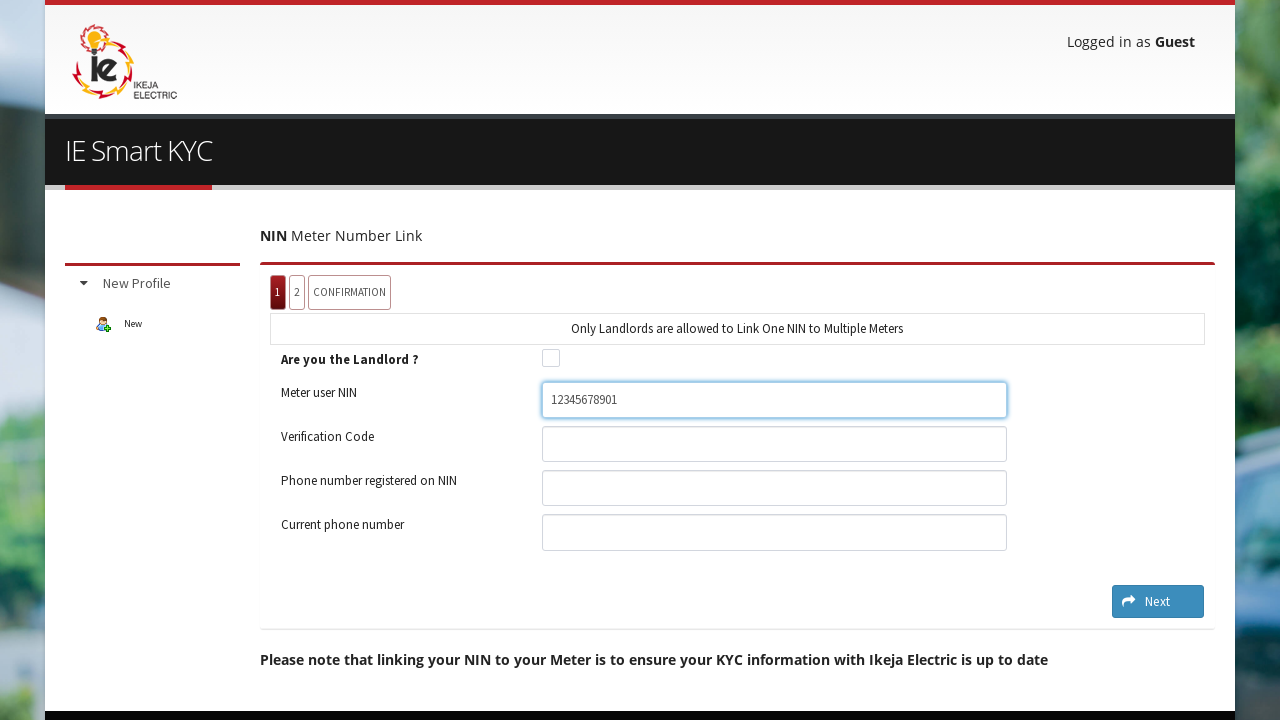

Clicked verify button to validate ID at (774, 444) on #nincode
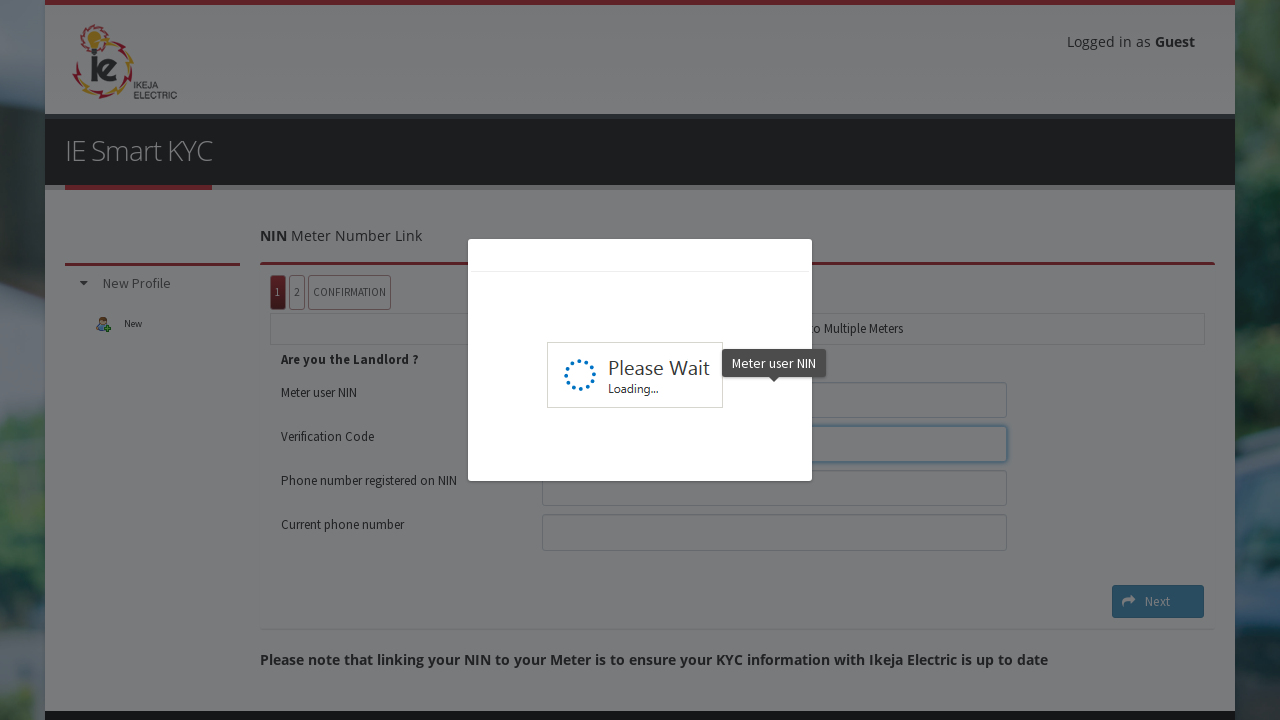

Waited 2000ms for validation response
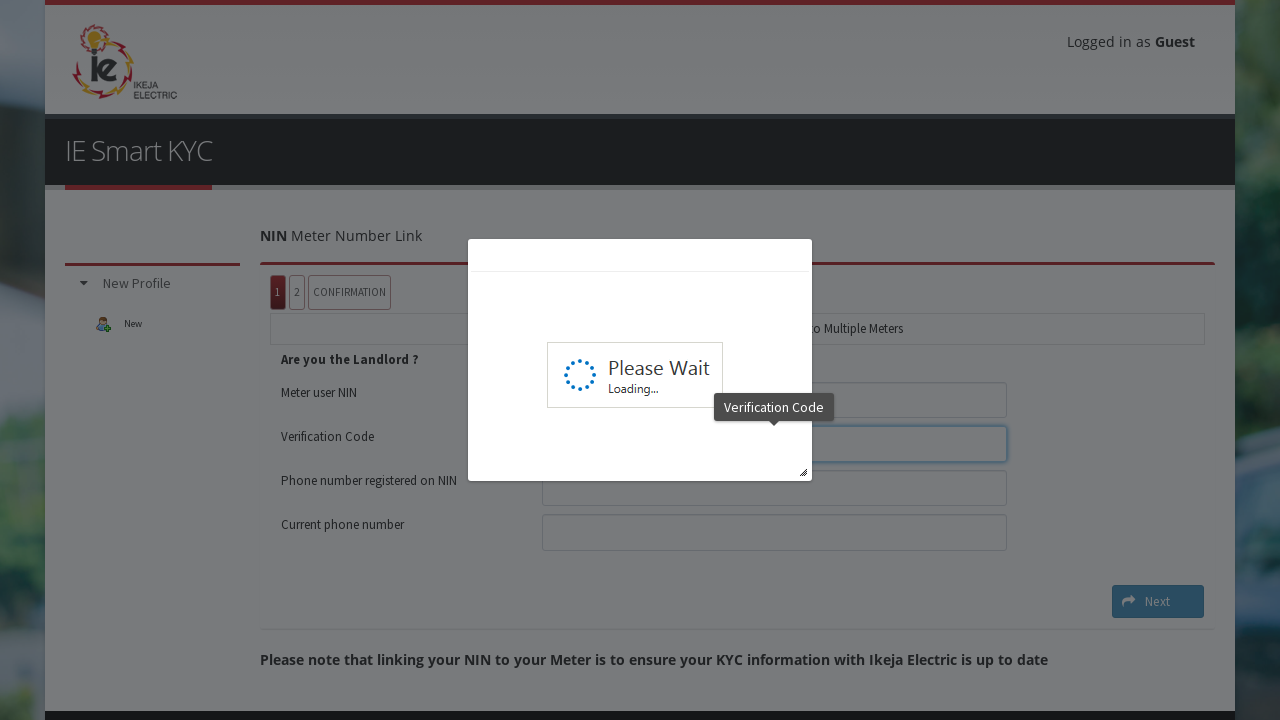

Located error message element
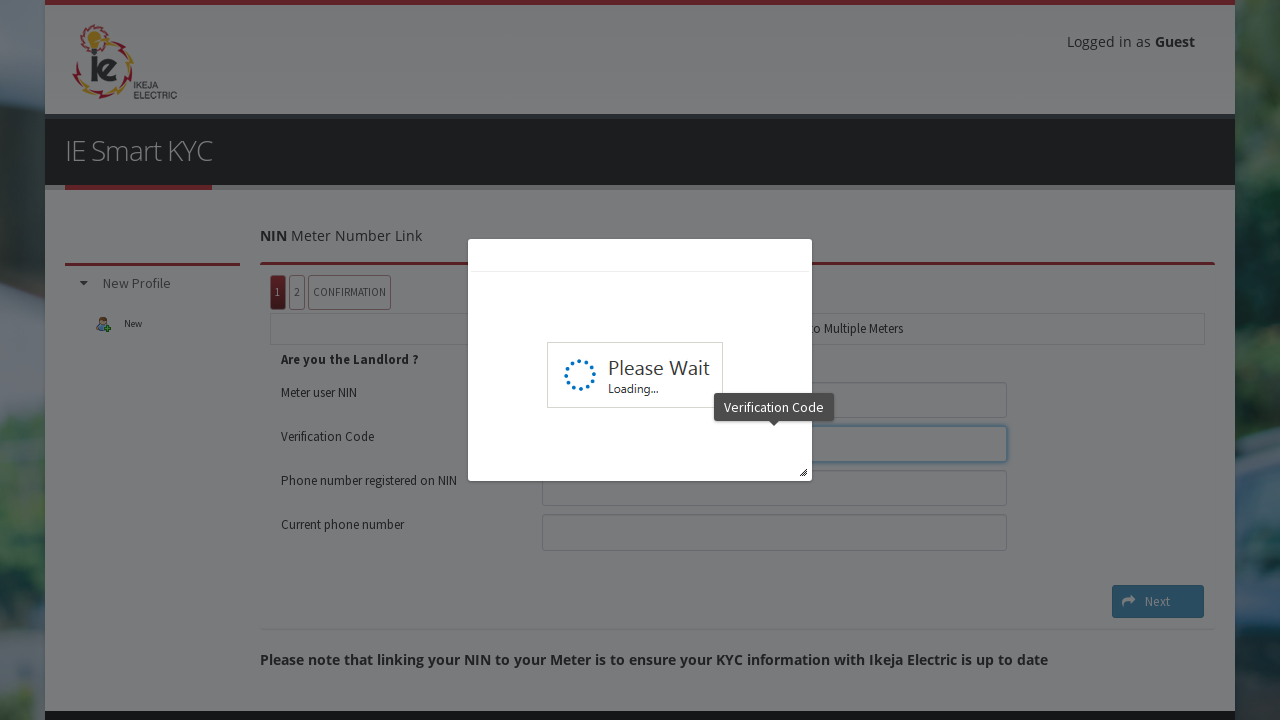

No error message visible - ID might be valid
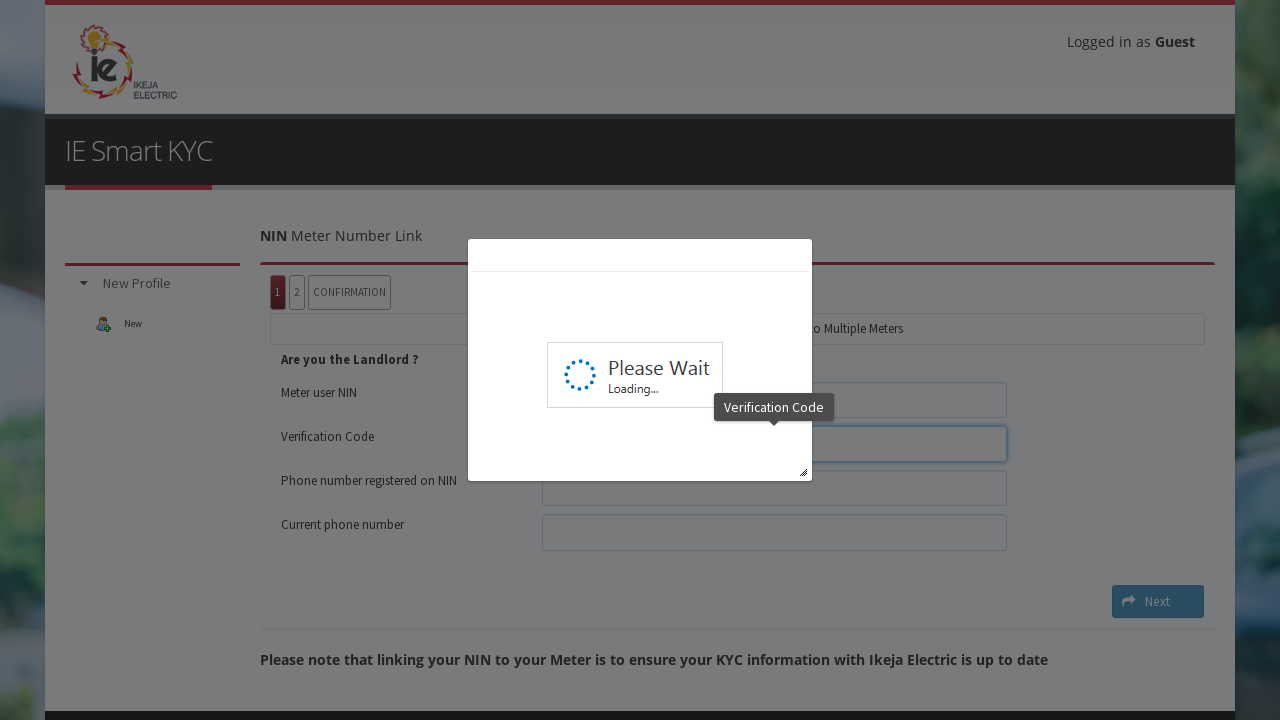

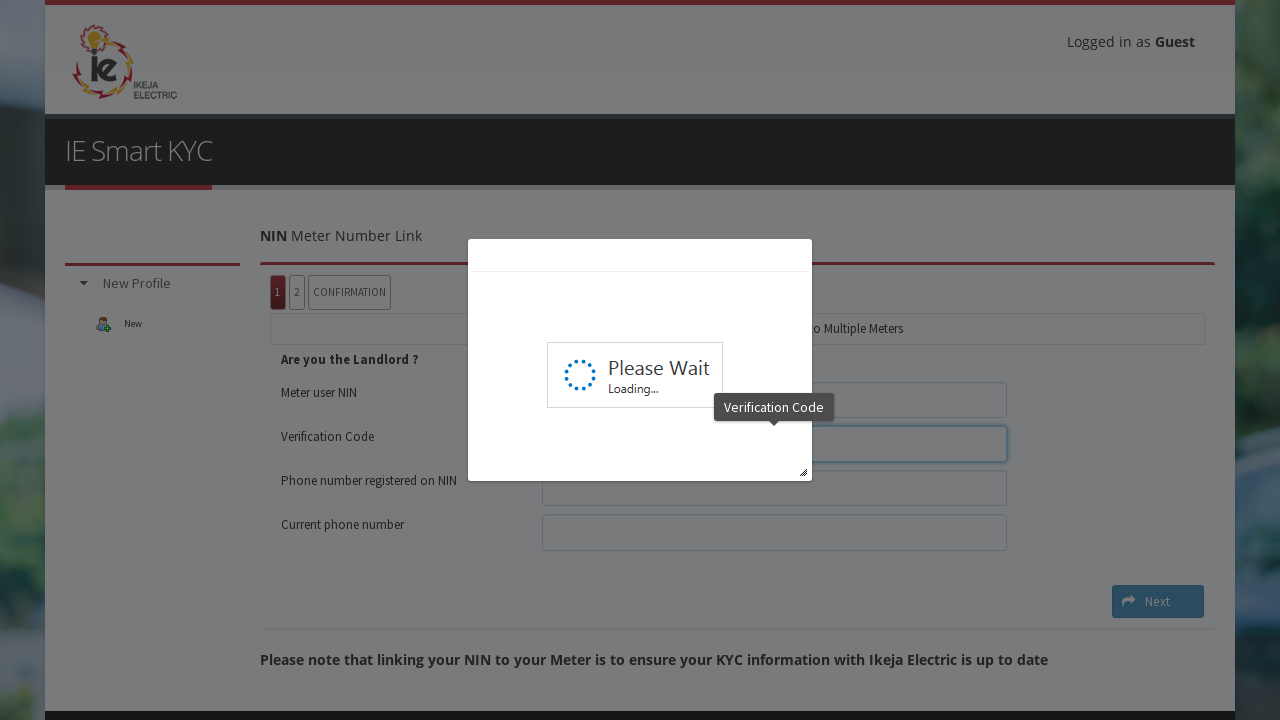